Tests JavaScript alert prompt functionality by clicking a button to trigger a prompt, entering text, and accepting it

Starting URL: https://the-internet.herokuapp.com/javascript_alerts

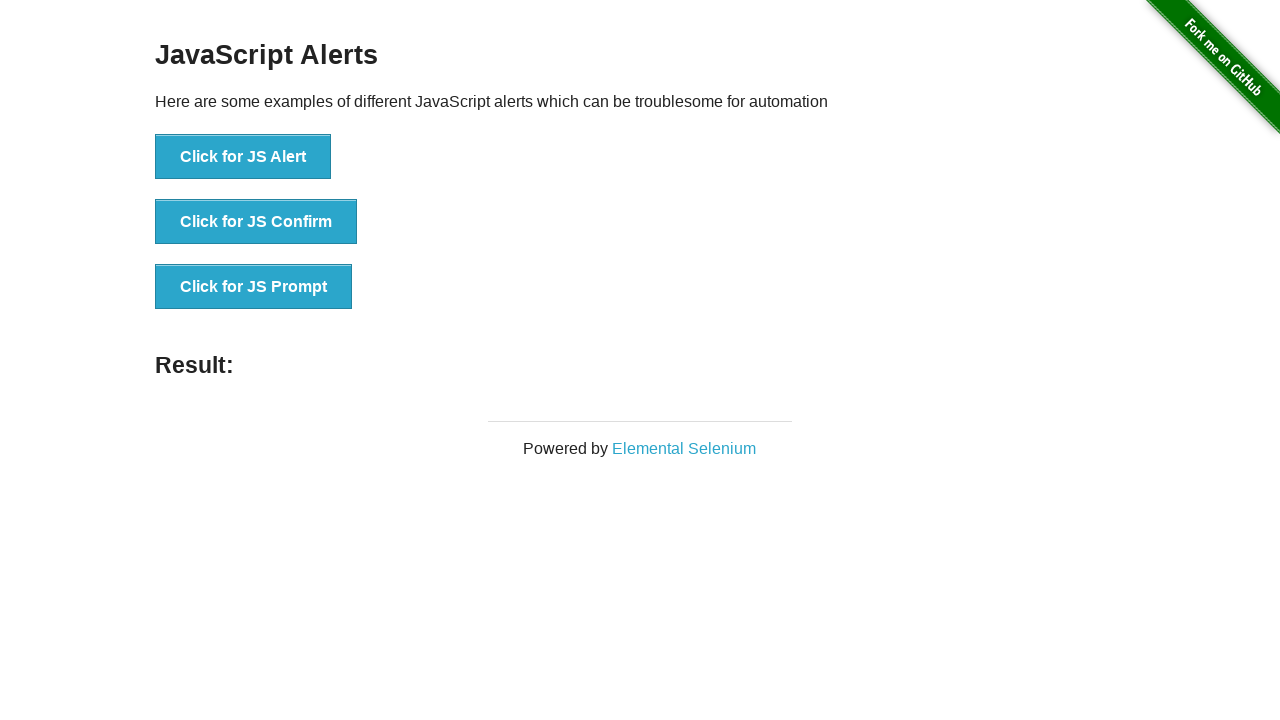

Clicked 'Click for JS Prompt' button to trigger JavaScript prompt at (254, 287) on xpath=//button[text()='Click for JS Prompt']
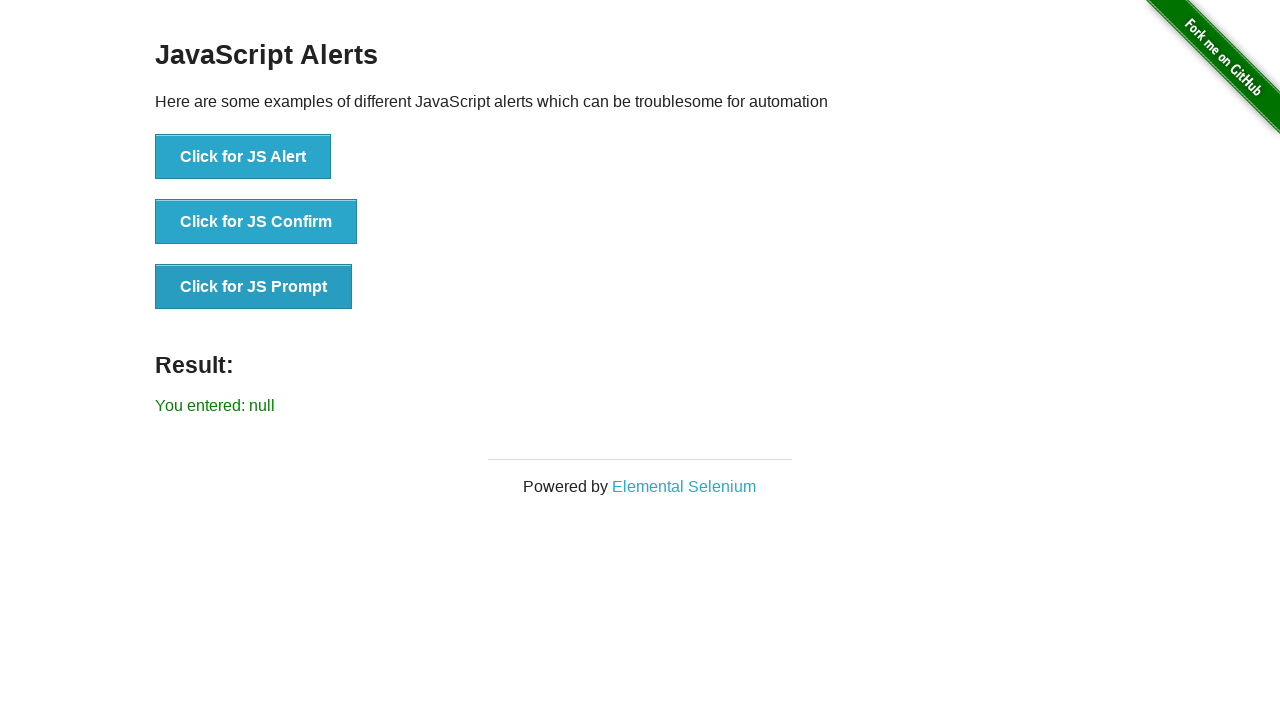

Set up dialog handler to accept prompt with text 'soumya'
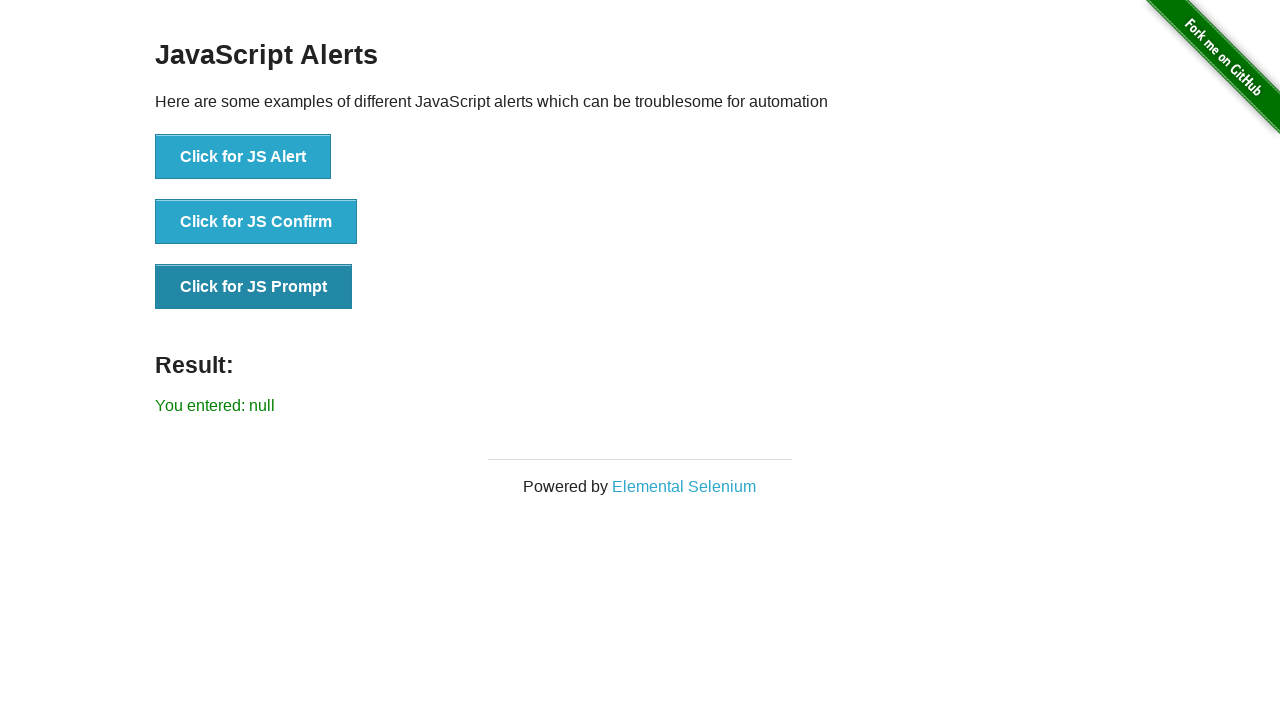

Clicked 'Click for JS Prompt' button again to trigger dialog with handler ready at (254, 287) on xpath=//button[text()='Click for JS Prompt']
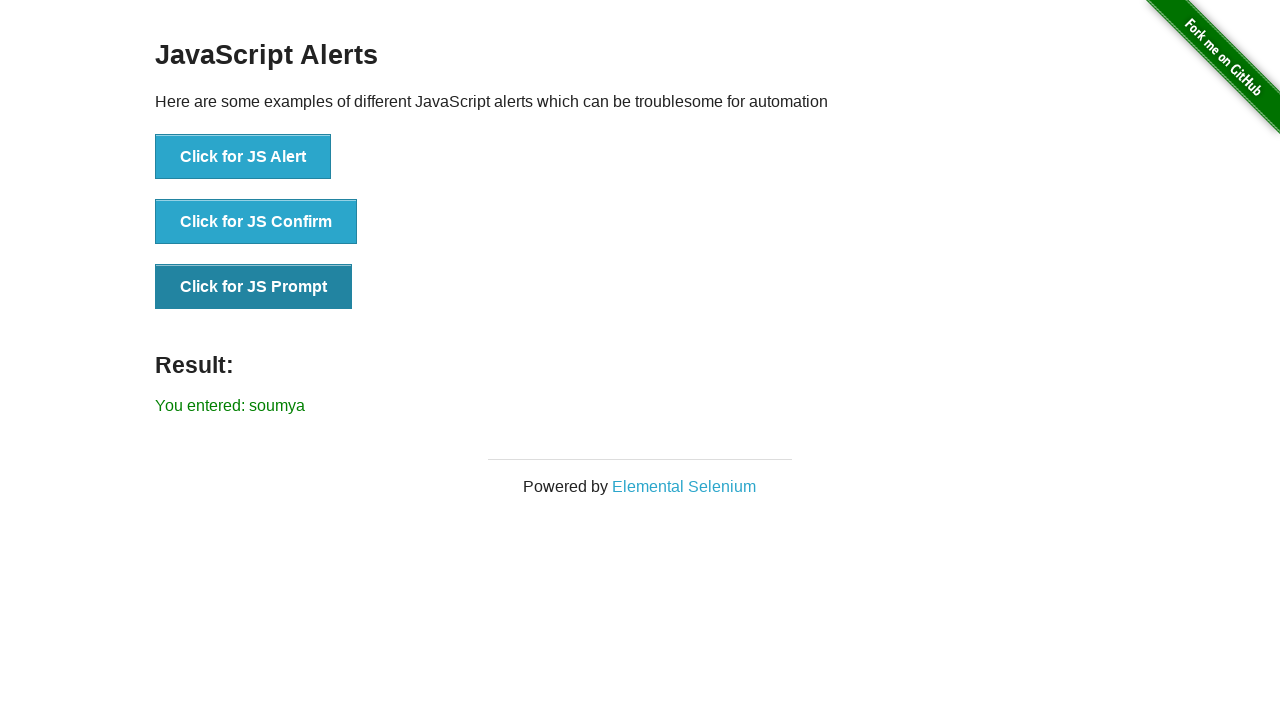

Waited 1000ms for prompt result to be displayed
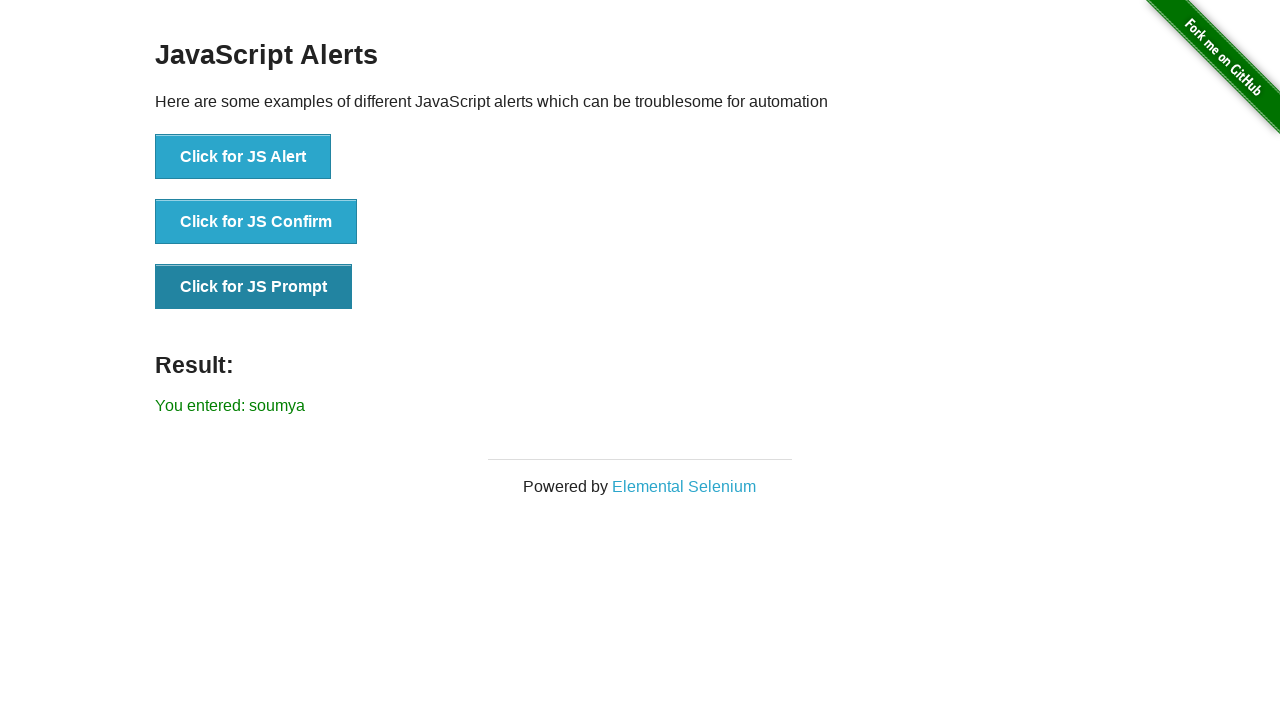

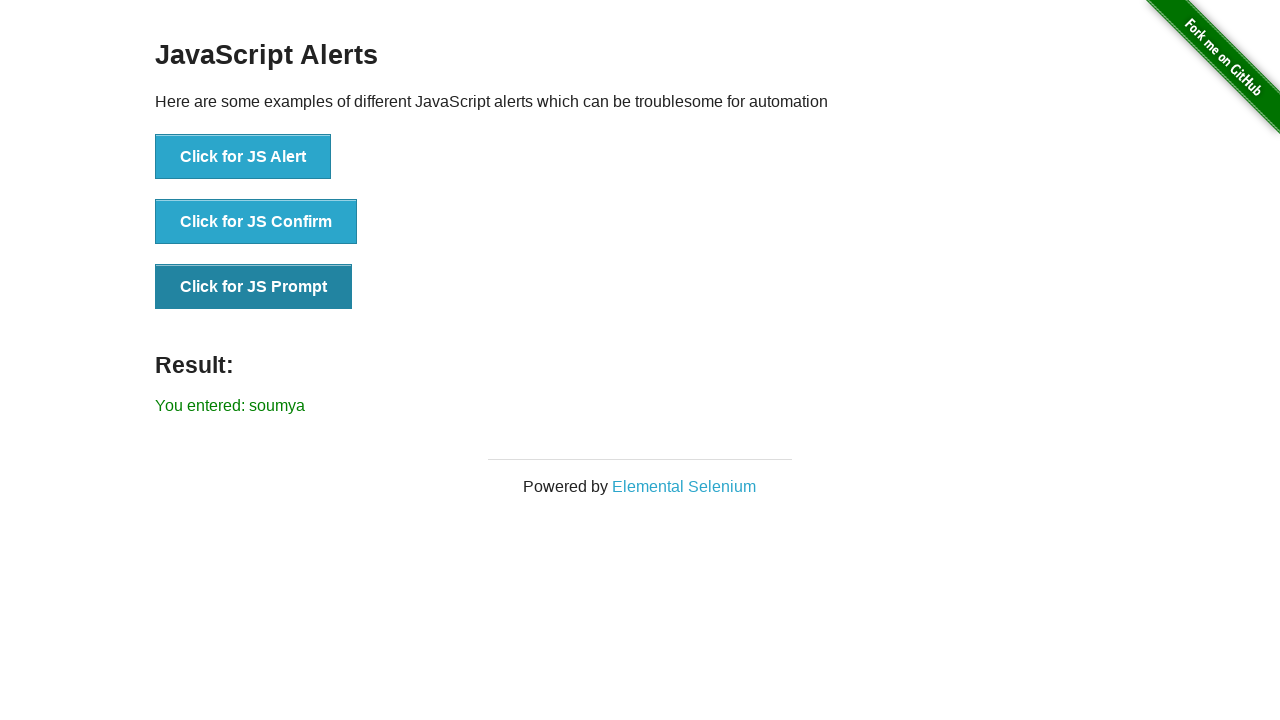